Tests an AI murder mystery app by navigating to the page and clicking the Generate button to trigger content generation.

Starting URL: https://ai-murder-mystery-eahla0v7w-natty-zepkos-projects.vercel.app

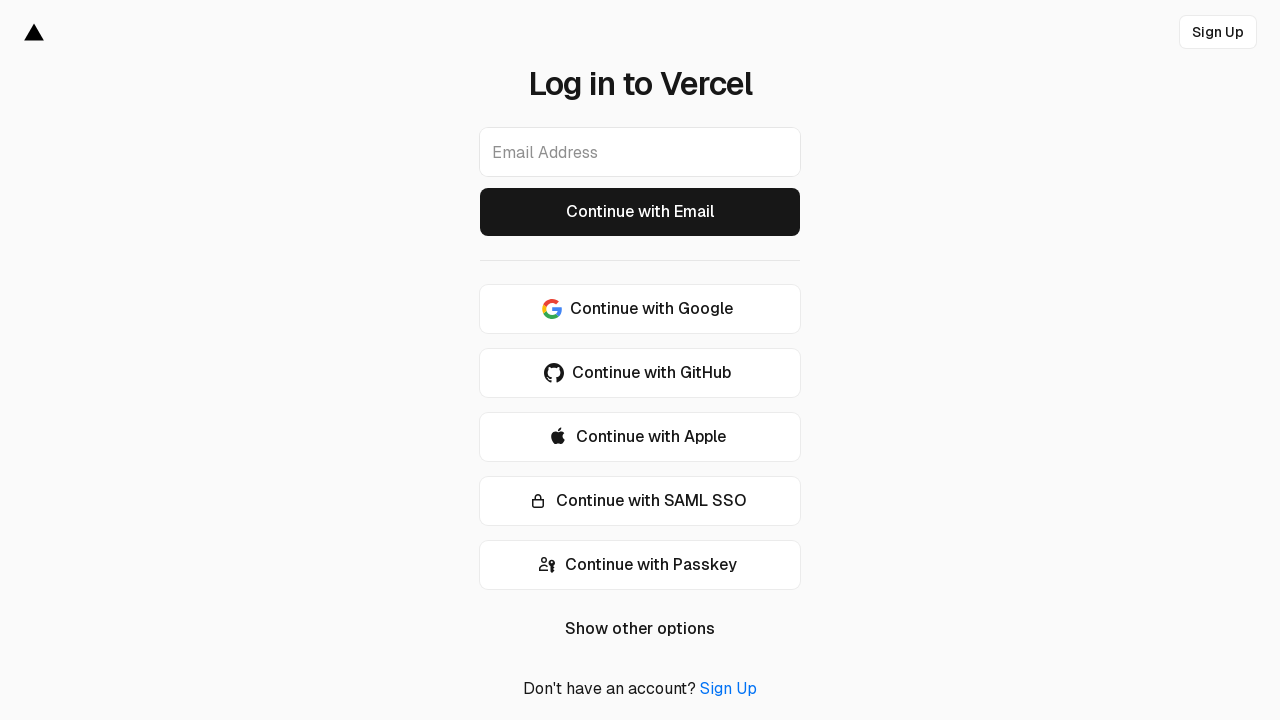

Navigated to AI murder mystery app
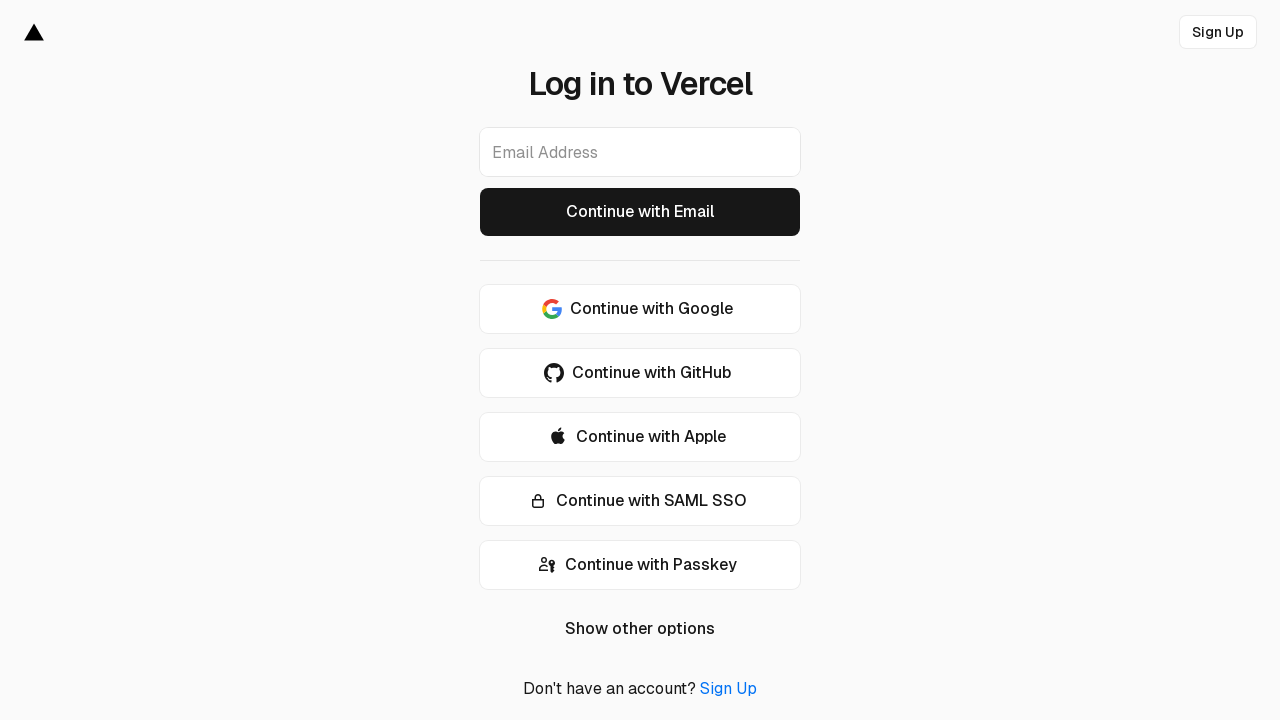

Page fully loaded and network idle
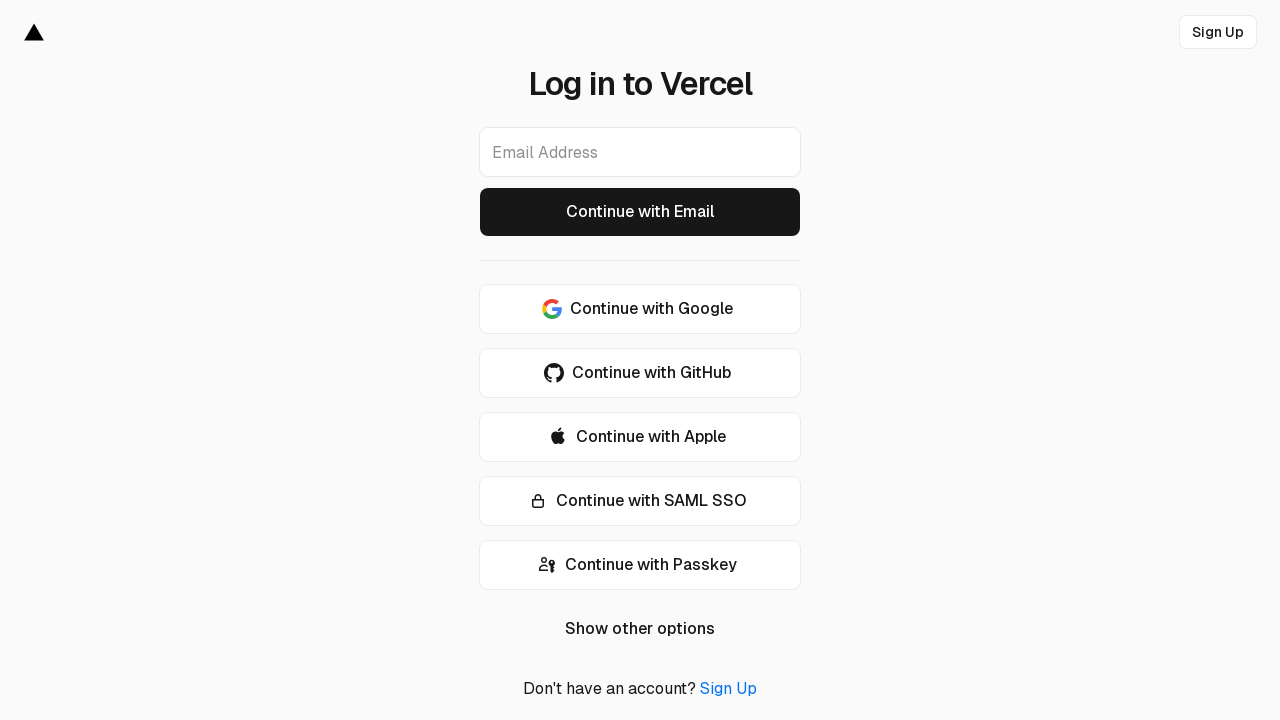

Located Generate button using multiple selectors
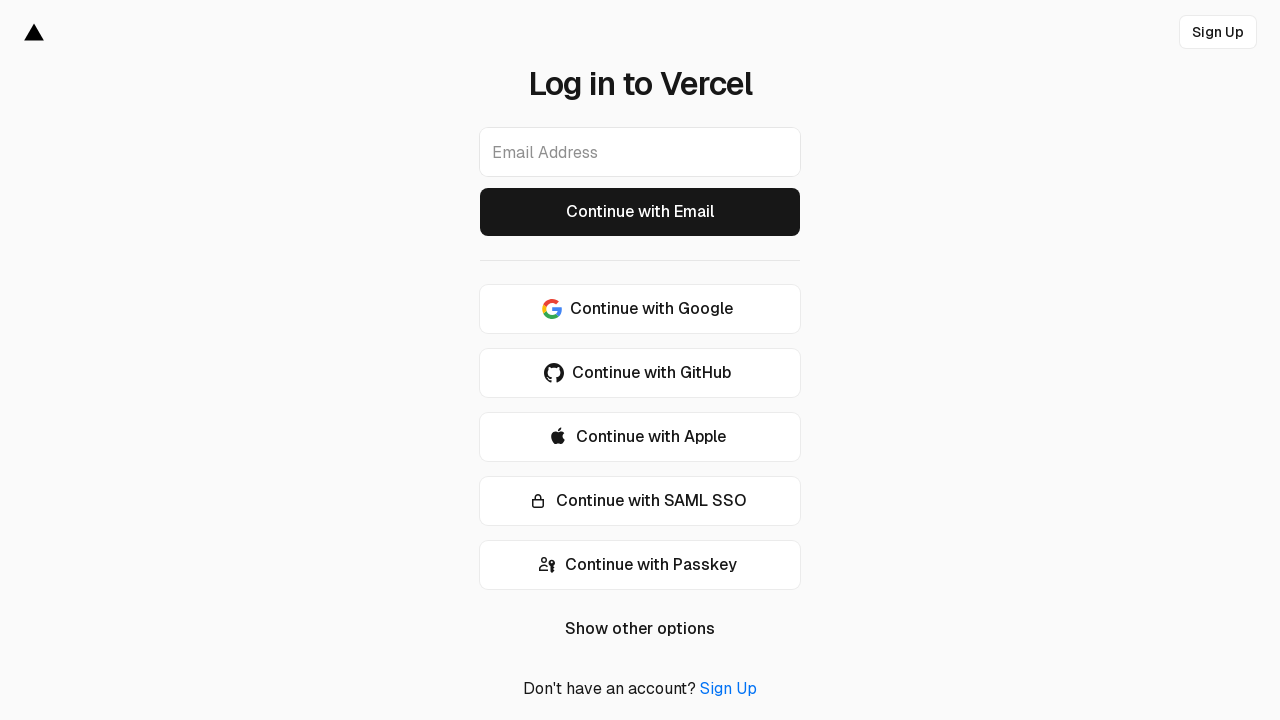

Clicked Generate button to trigger content generation at (640, 212) on text=Generate >> internal:or="button:has-text('Generate')" >> internal:or="butto
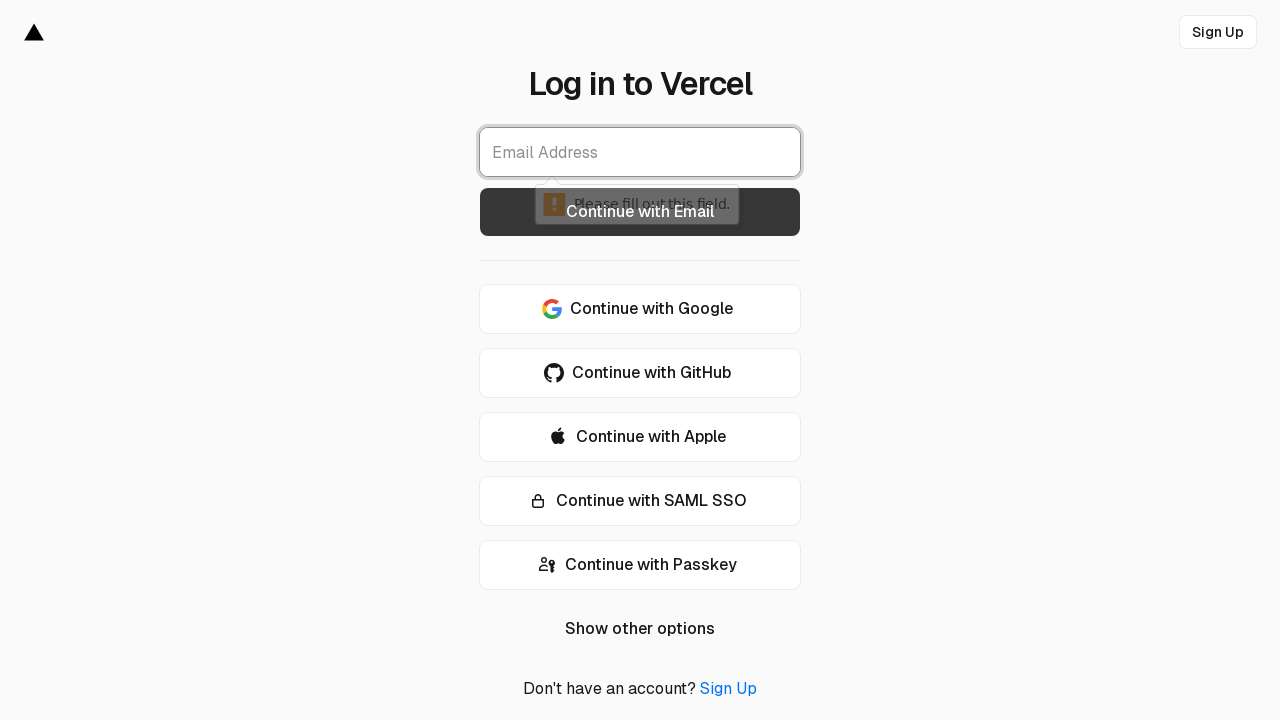

Waited 5 seconds for content generation to complete
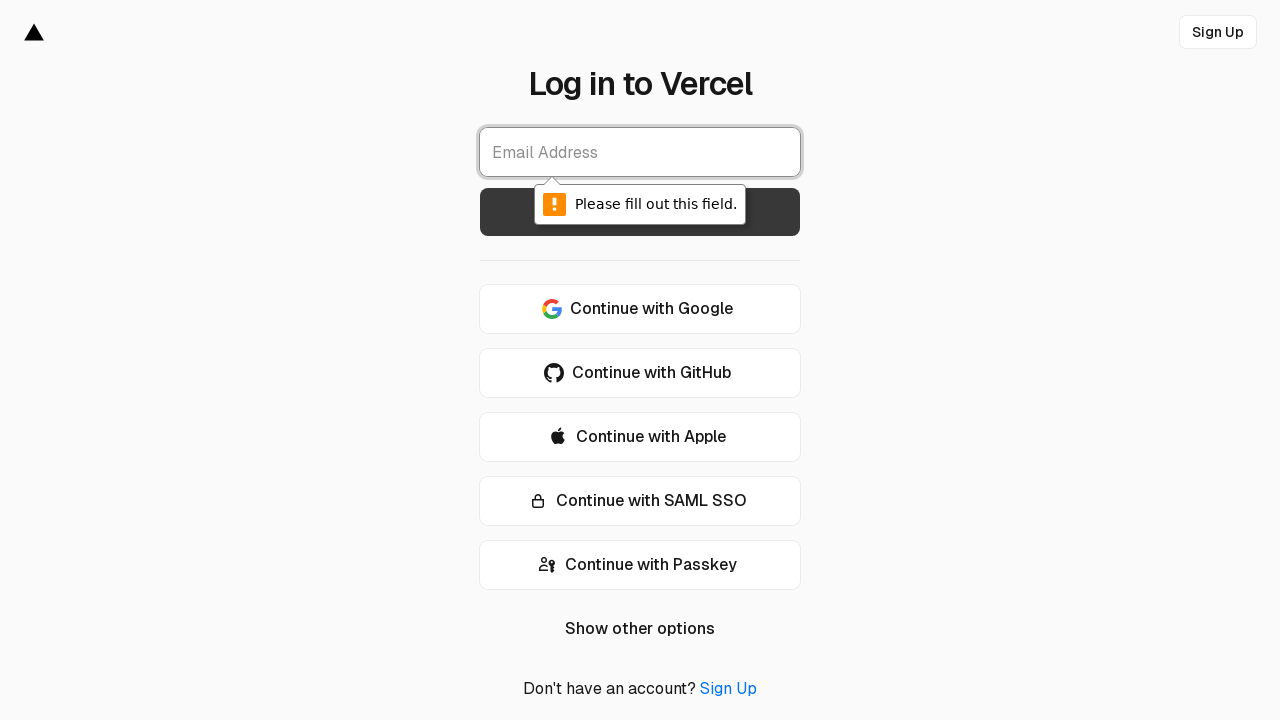

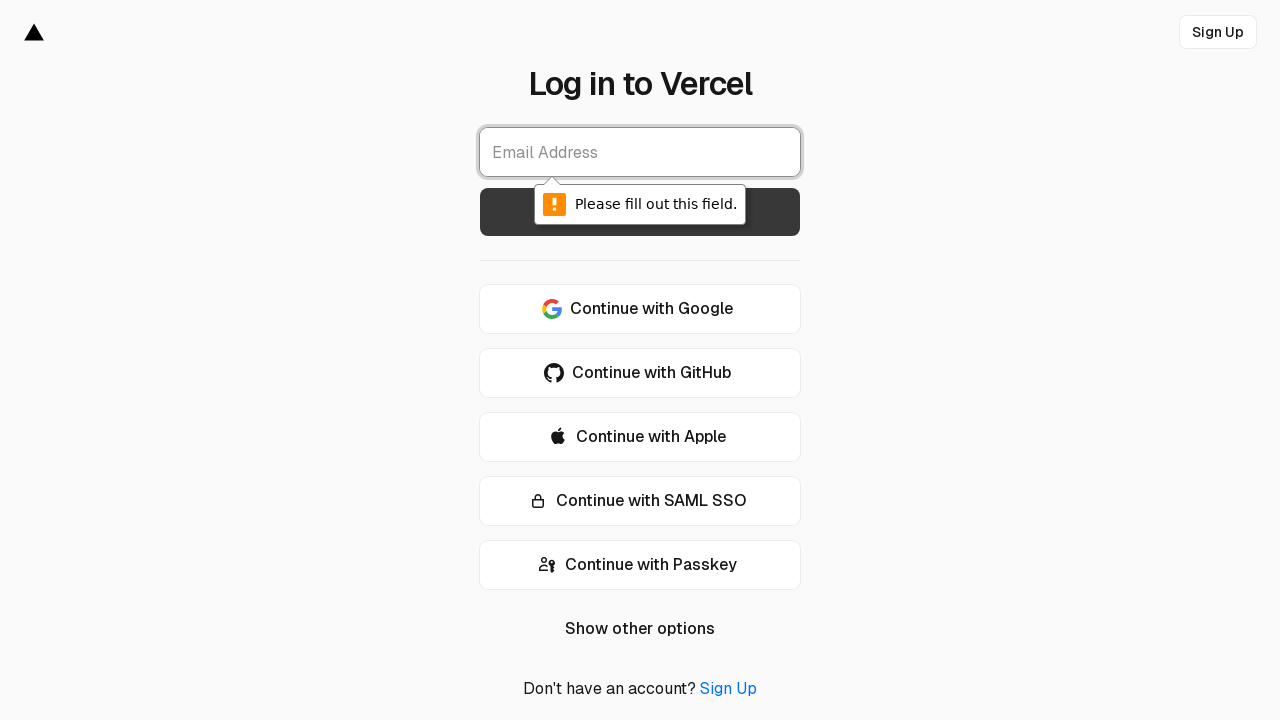